Tests JavaScript prompt/alert handling by clicking a button to trigger a prompt popup, entering text into the prompt, dismissing it, and then accepting another alert.

Starting URL: http://www.tizag.com/javascriptT/javascriptprompt.php

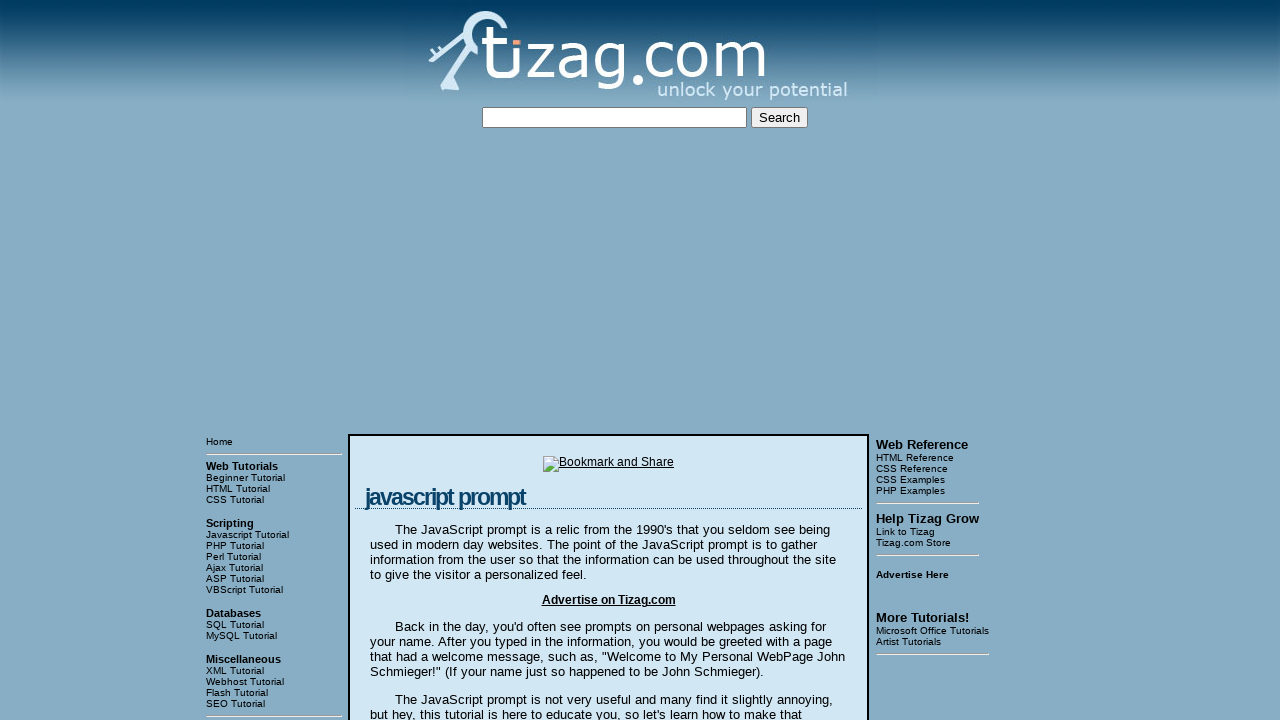

Clicked 'Say my name!' button to trigger JavaScript prompt at (419, 361) on input[value='Say my name!']
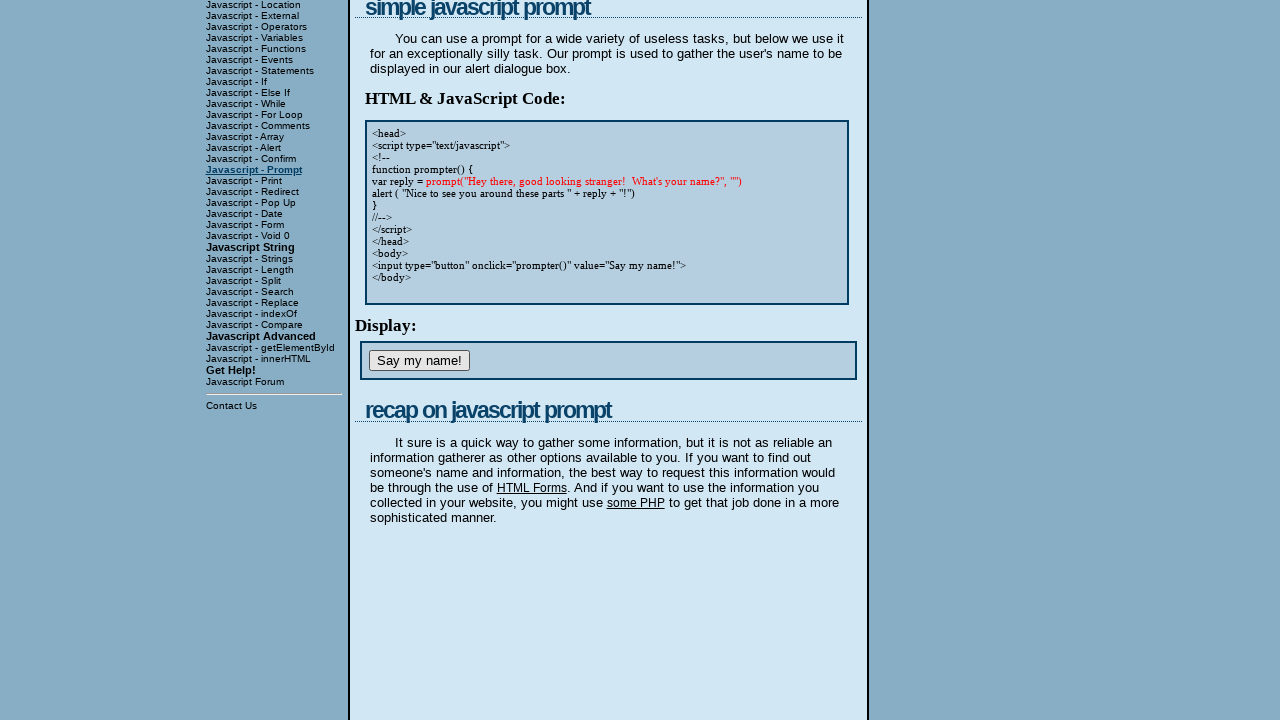

Set up dialog handler to accept prompts with 'Sachin'
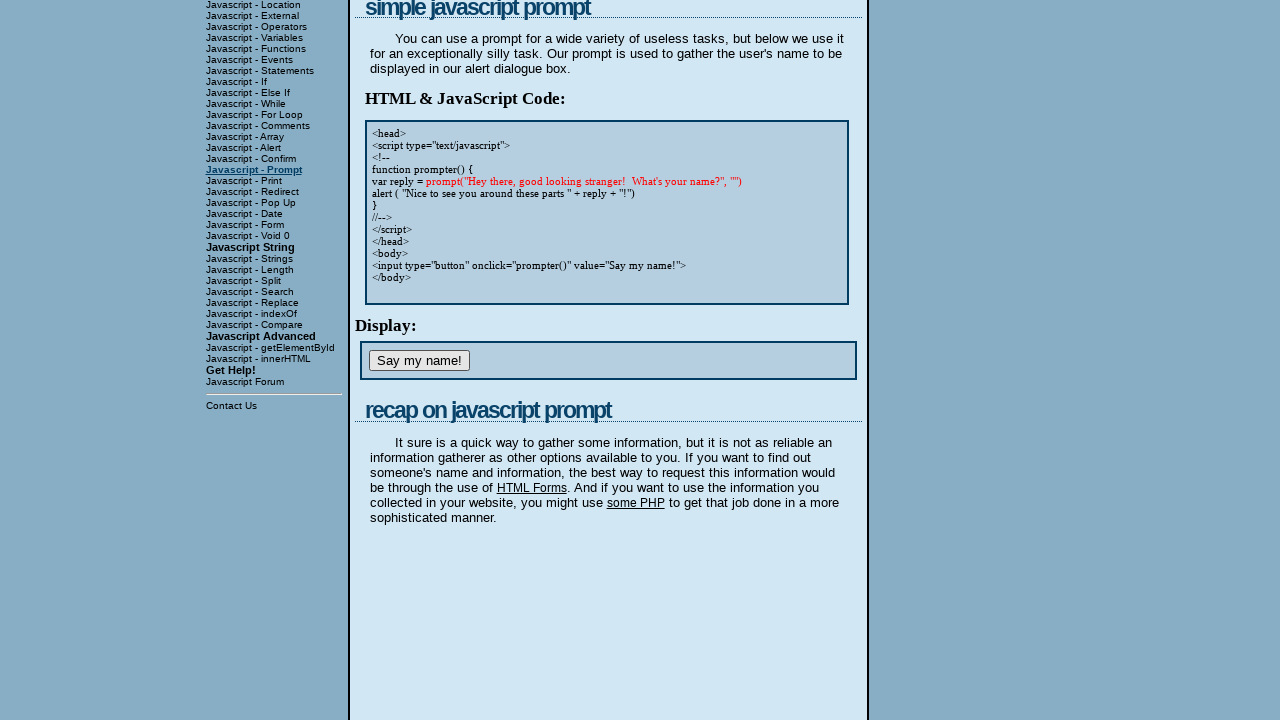

Clicked 'Say my name!' button again with dialog handler active at (419, 361) on input[value='Say my name!']
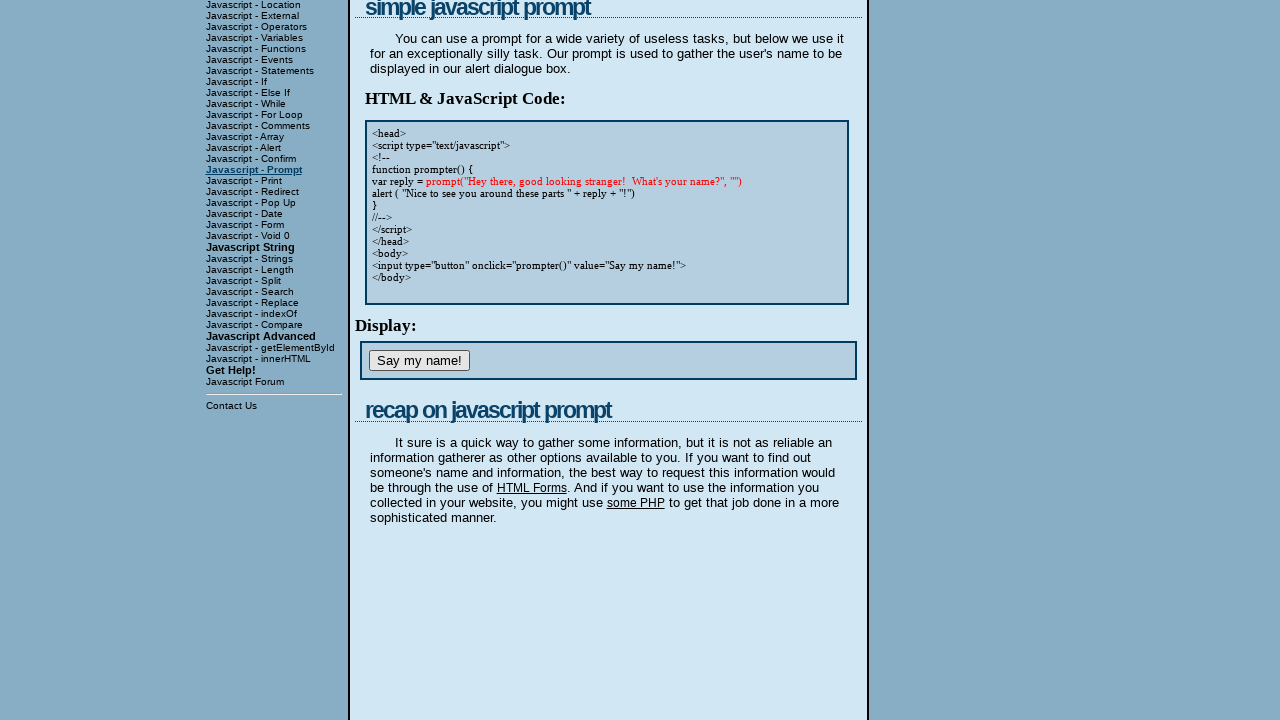

Waited 1000ms for dialog interactions to complete
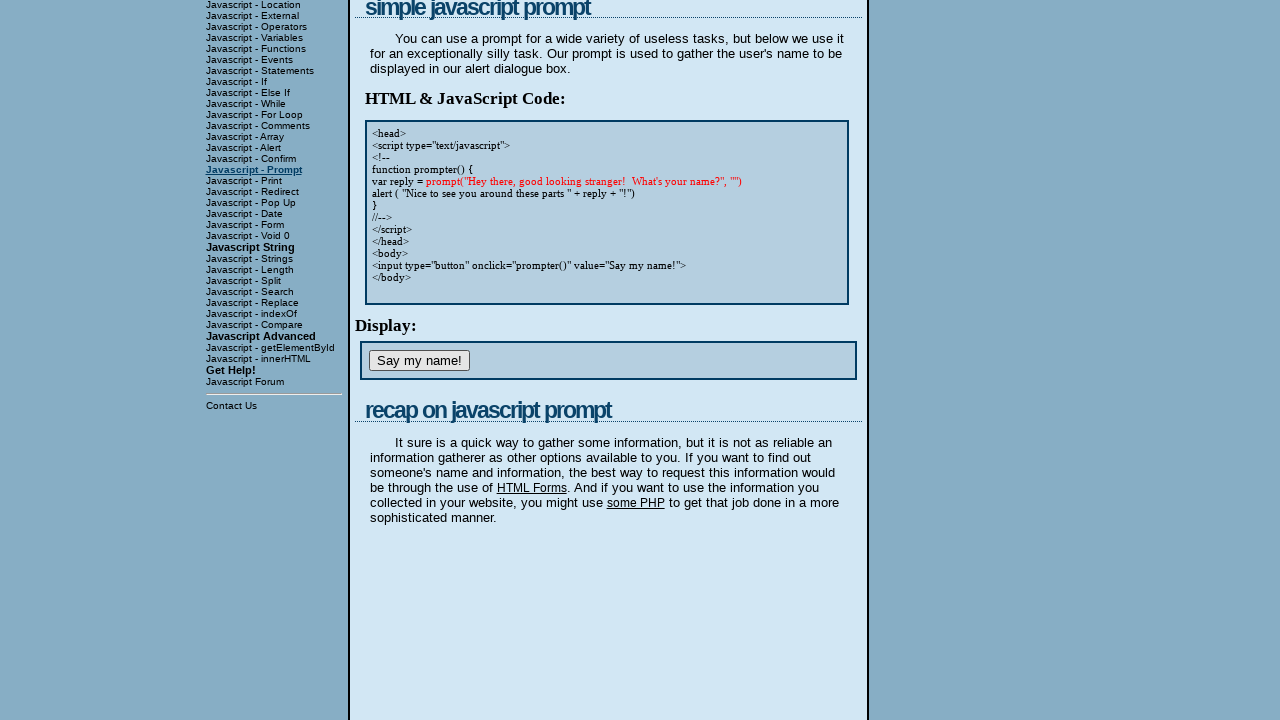

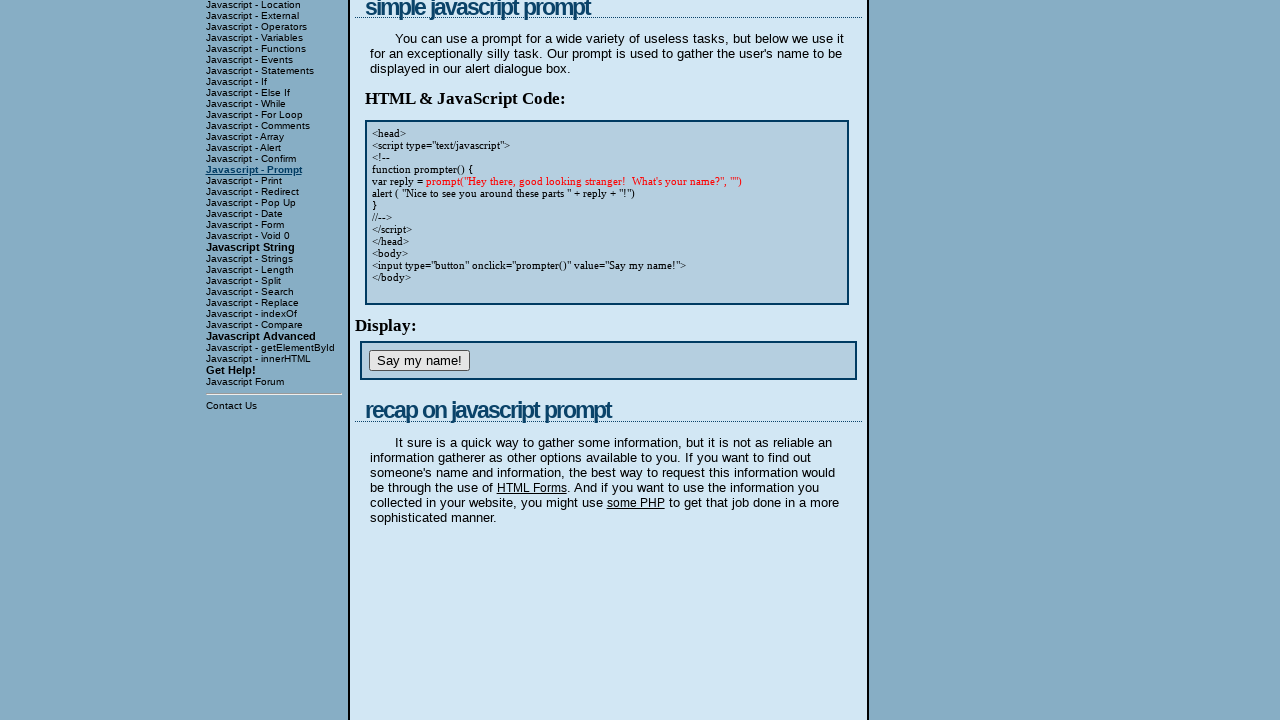